Tests a data types form by filling in various personal information fields (leaving zip-code empty intentionally), submitting the form, and verifying that validation shows error for empty zip-code and success for all other fields.

Starting URL: https://bonigarcia.dev/selenium-webdriver-java/data-types.html

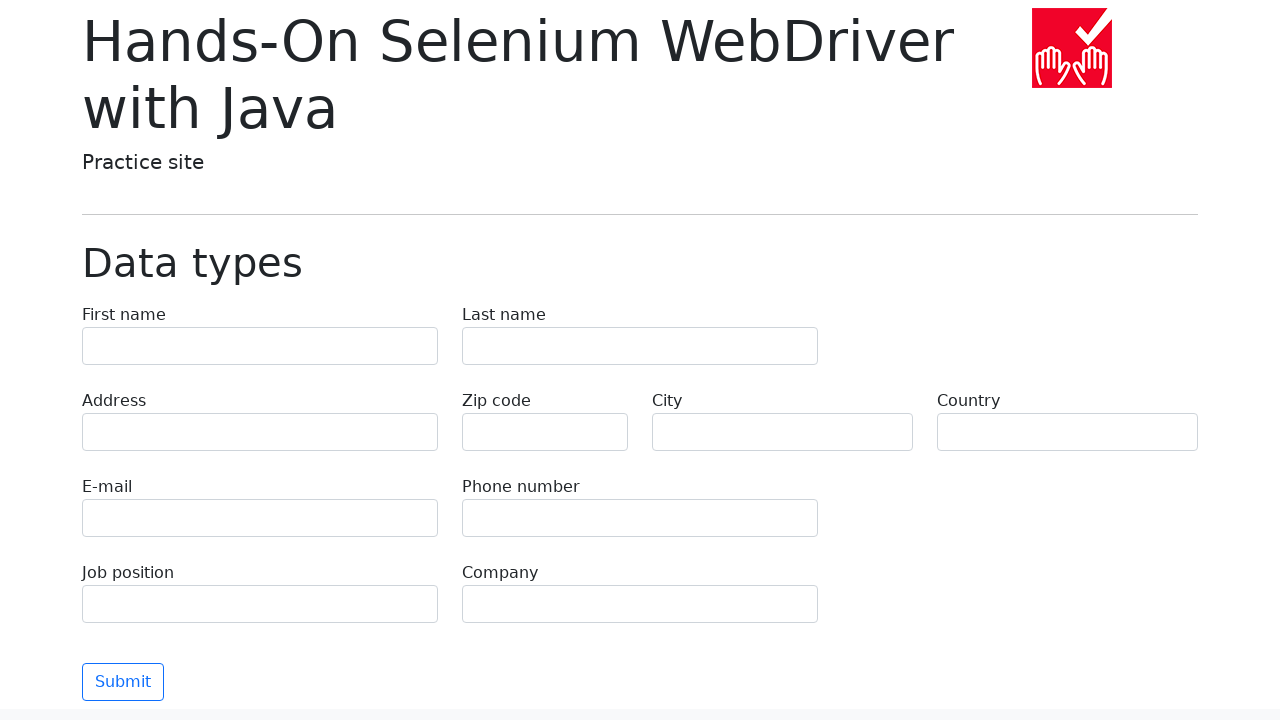

Filled first name field with 'Иван' on input[name='first-name']
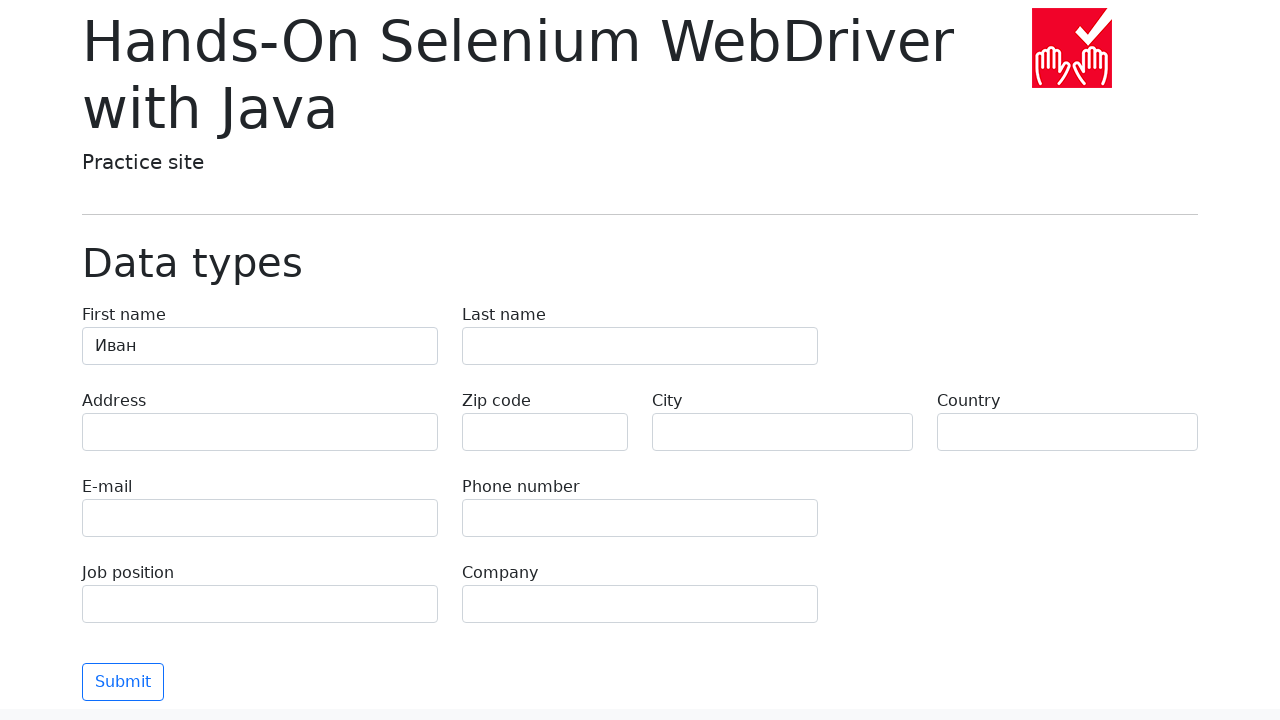

Filled last name field with 'Петров' on input[name='last-name']
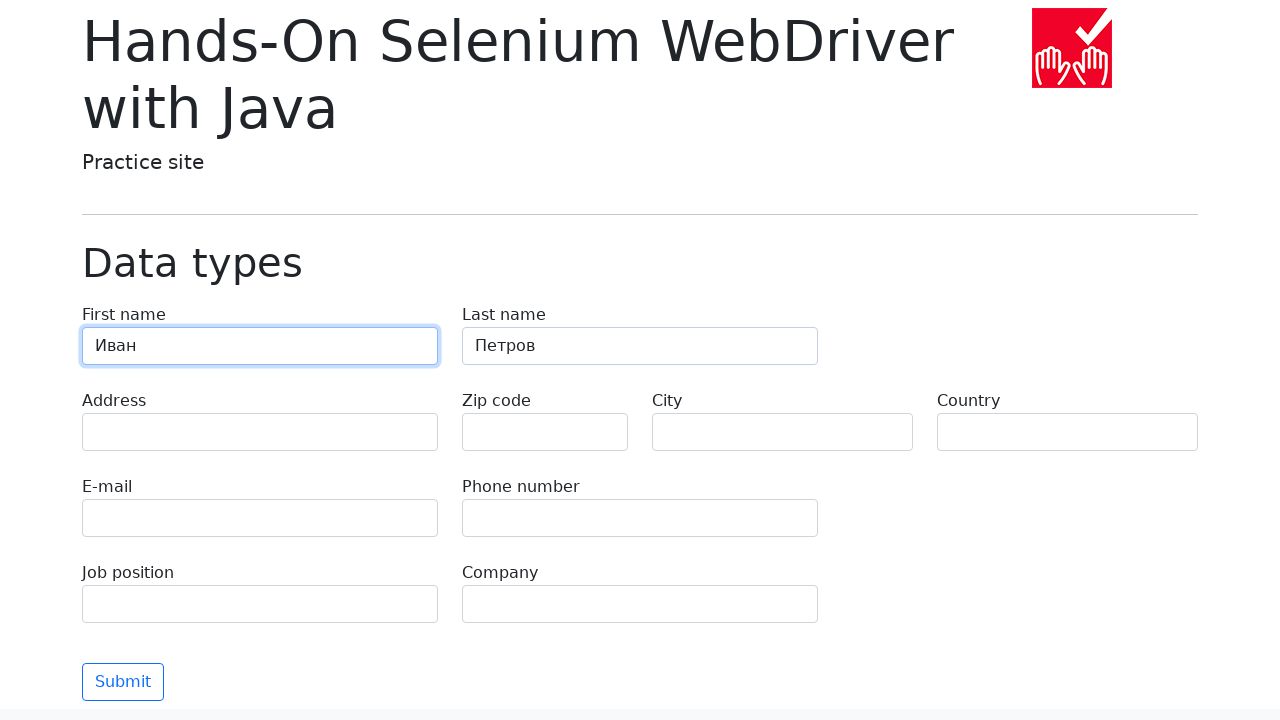

Filled address field with 'Ленина, 55-3' on input[name='address']
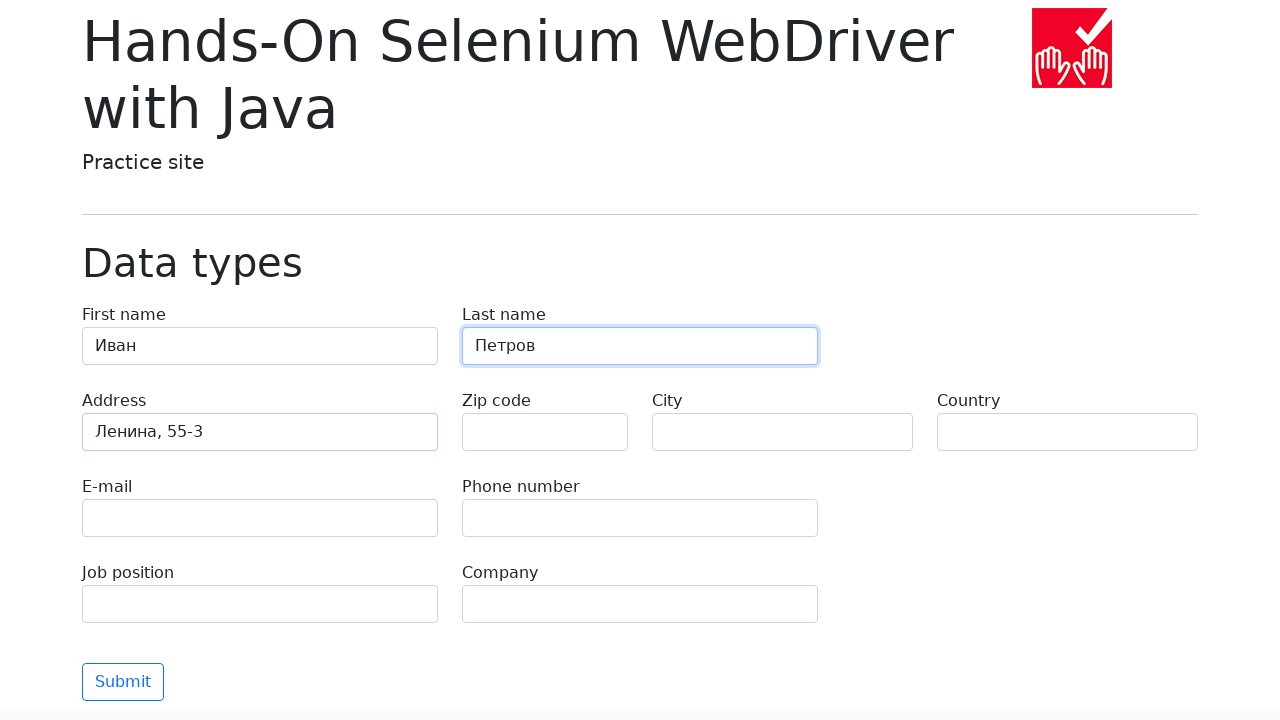

Left zip-code field empty intentionally on input[name='zip-code']
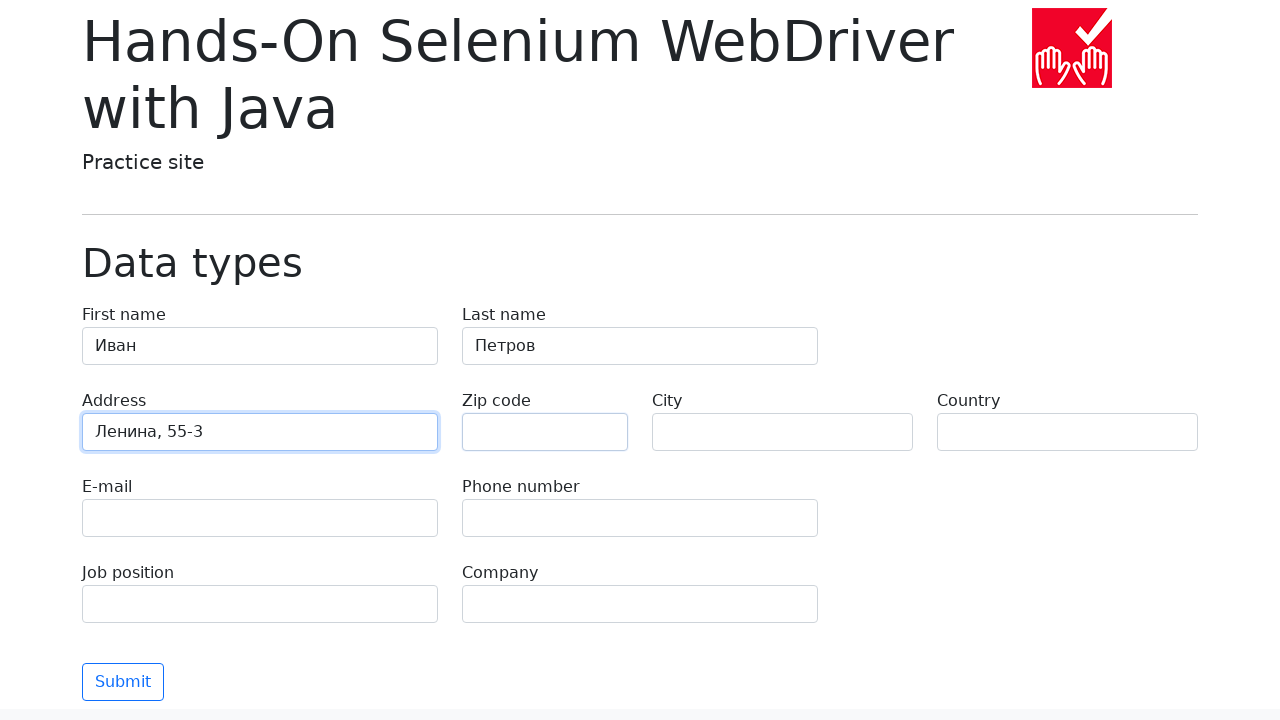

Filled city field with 'Москва' on input[name='city']
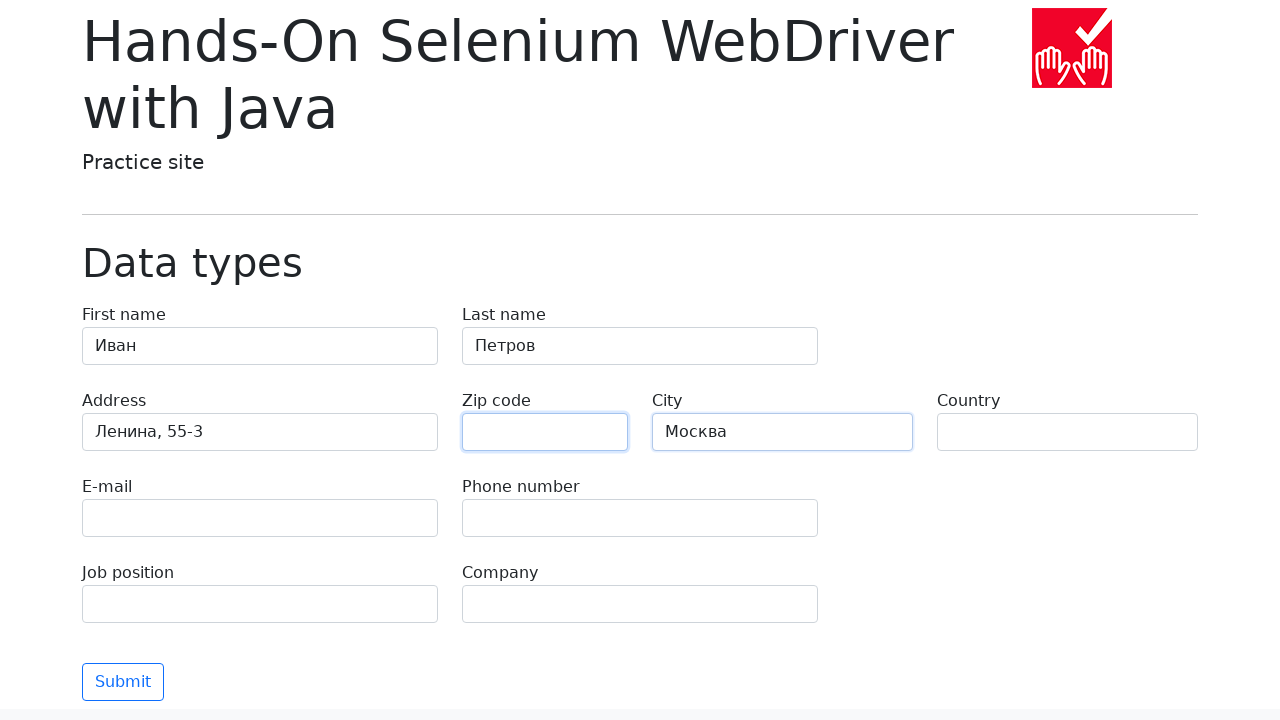

Filled country field with 'Россия' on input[name='country']
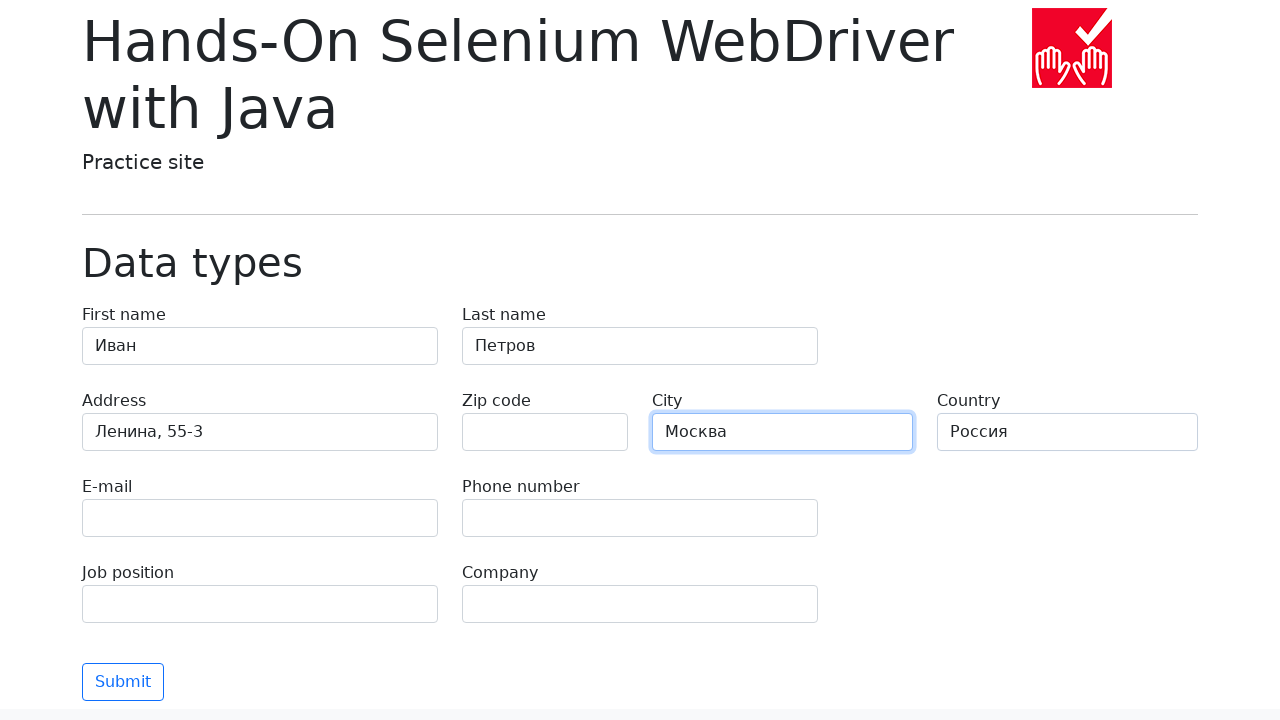

Filled email field with 'test@skypro.com' on input[name='e-mail']
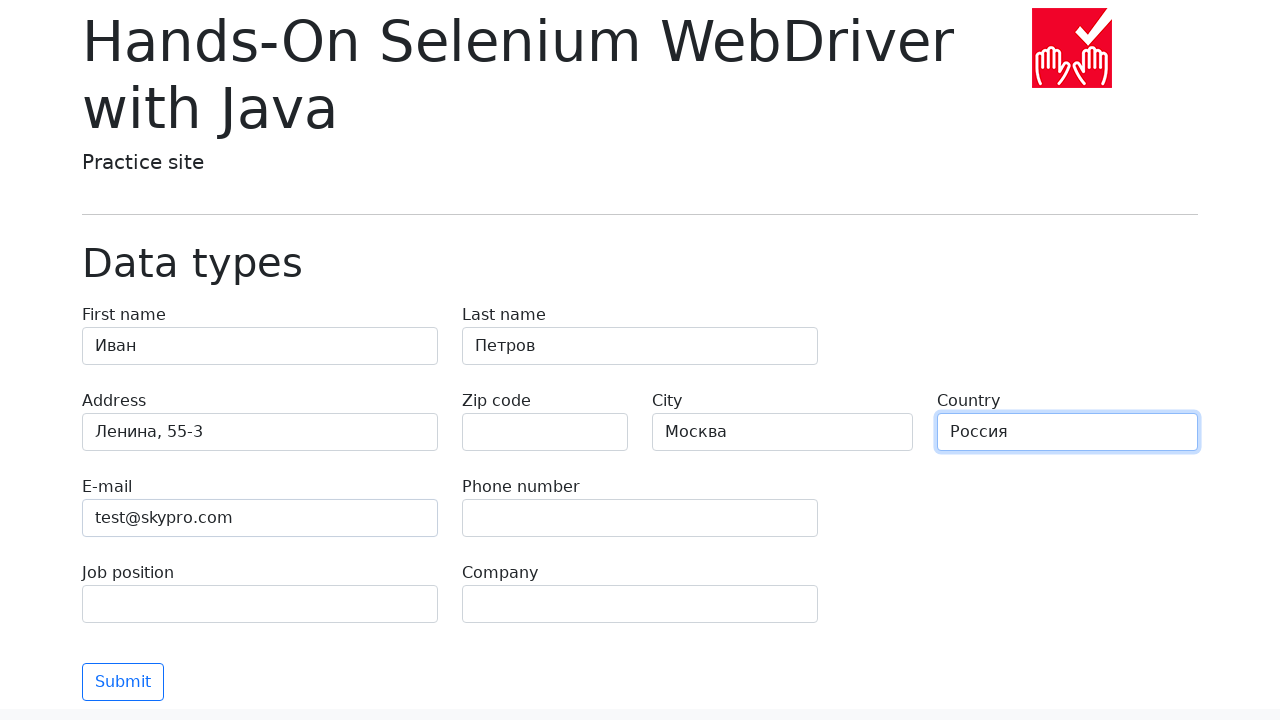

Filled phone field with '+7985899998787' on input[name='phone']
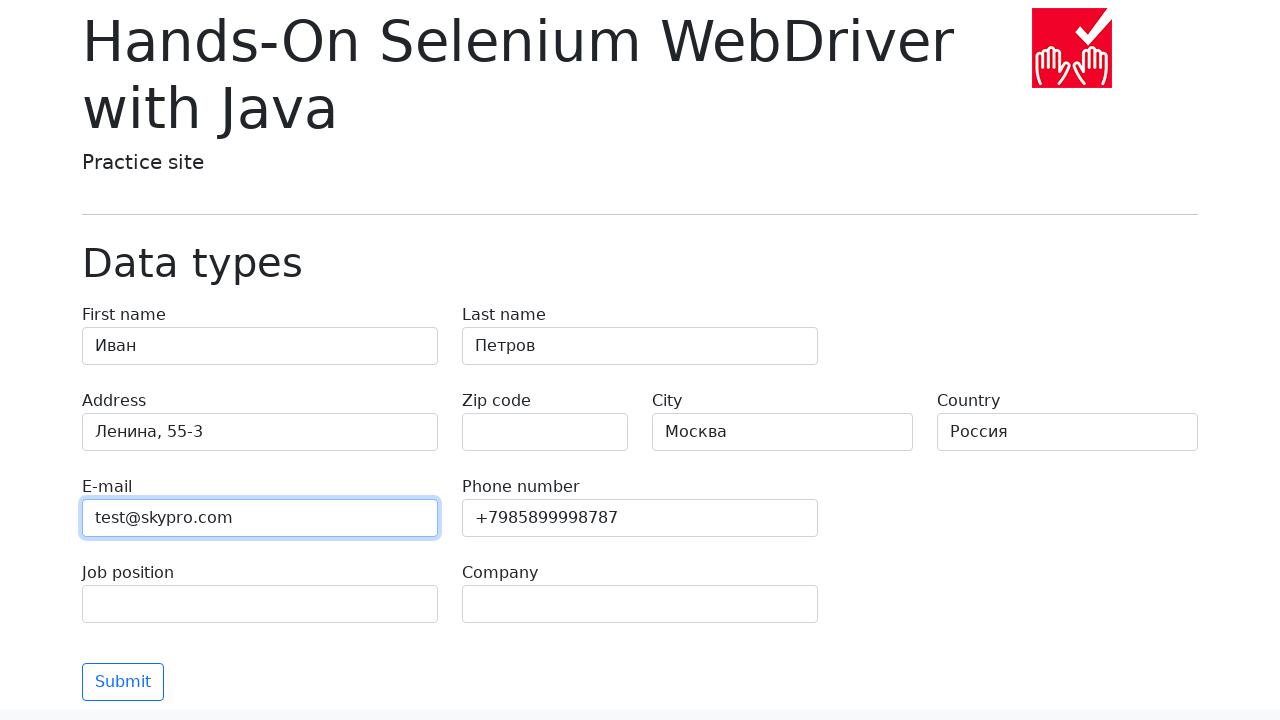

Filled job position field with 'QA' on input[name='job-position']
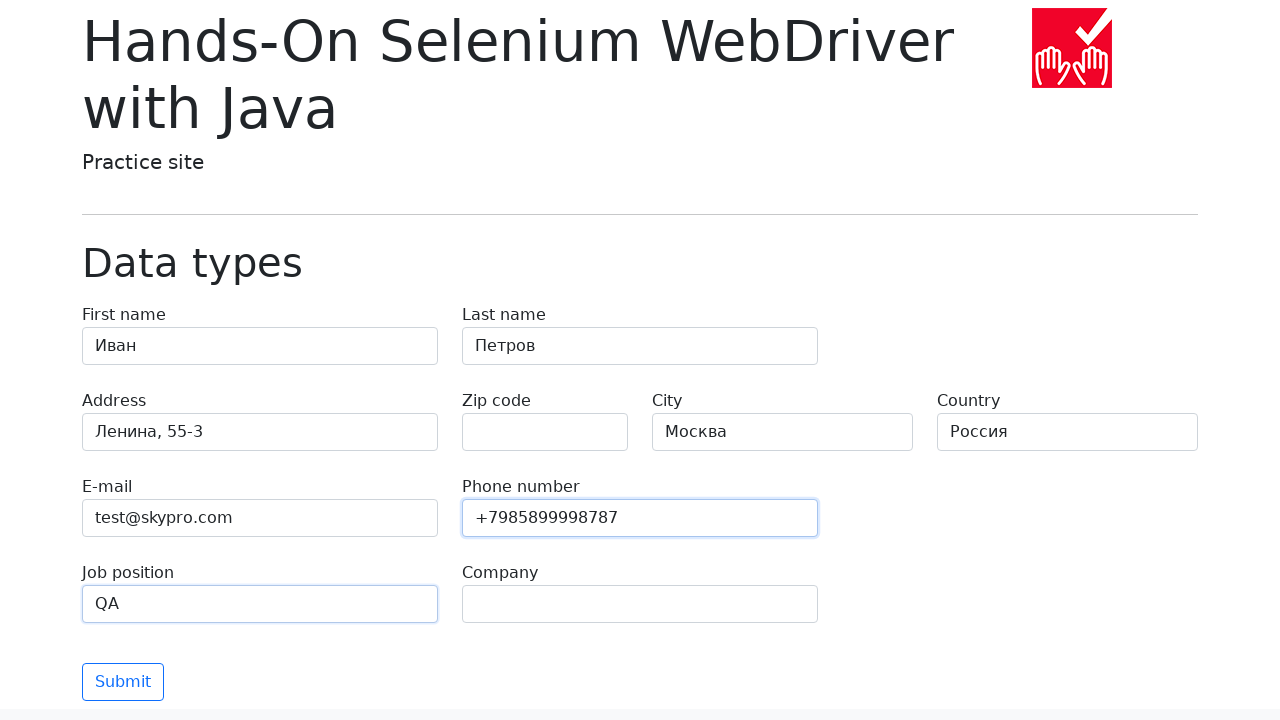

Filled company field with 'SkyPro' on input[name='company']
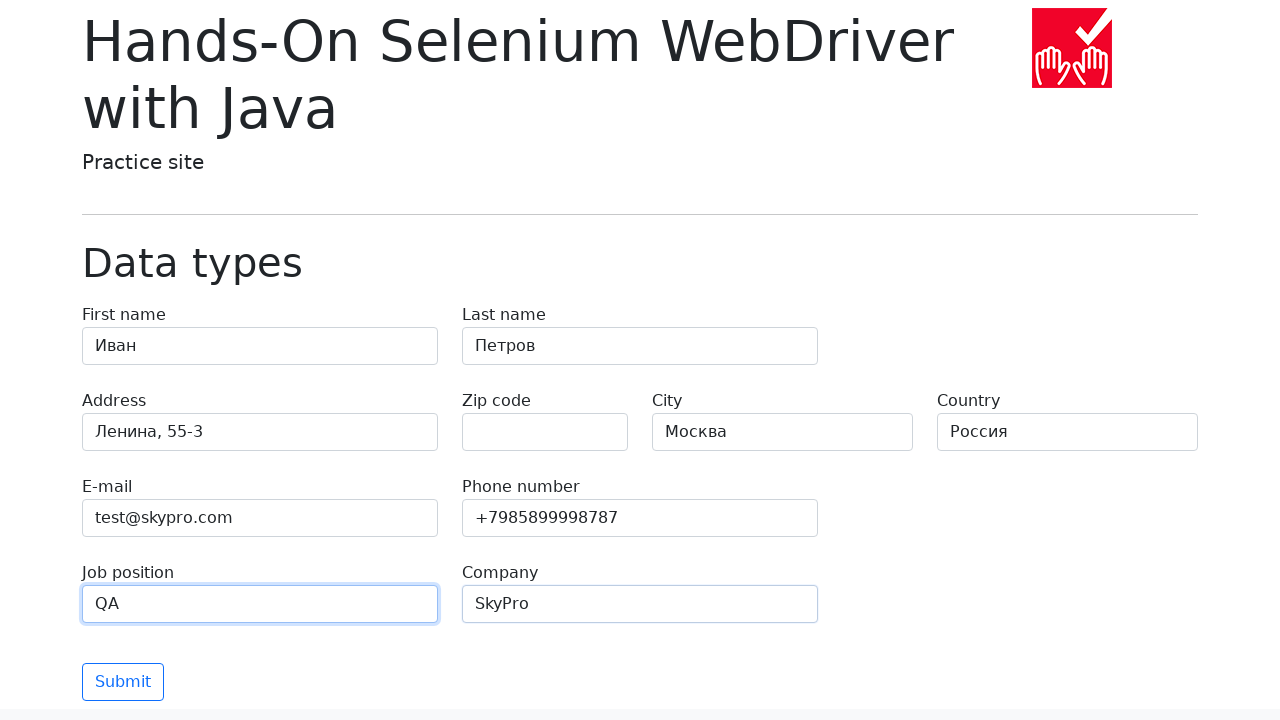

Clicked submit button to submit the form at (123, 682) on button[type='submit']
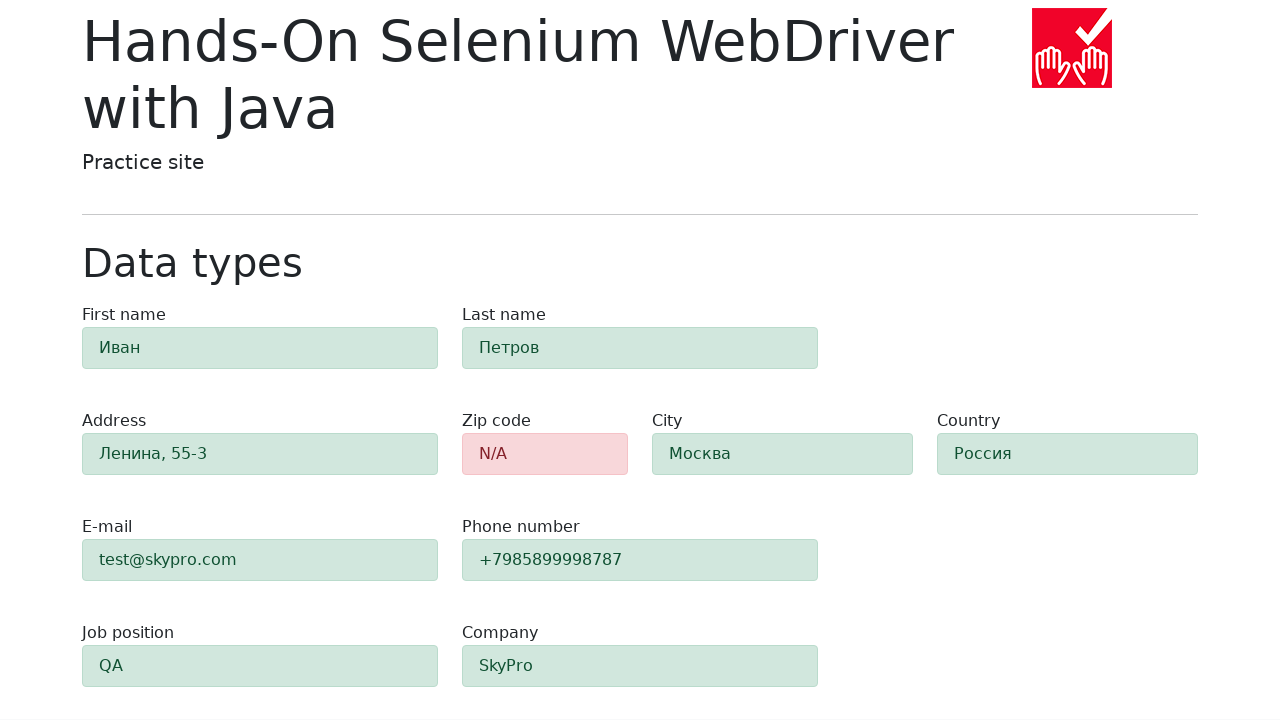

Waited for zip-code validation element to be visible
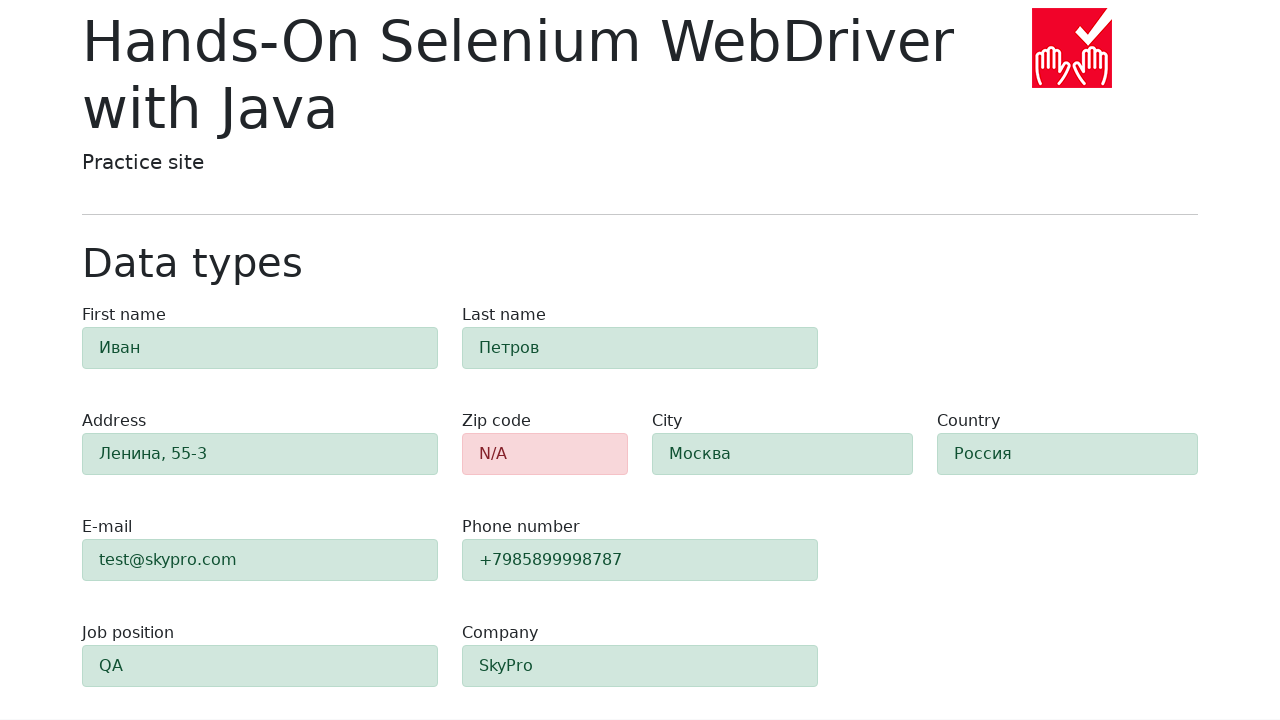

Verified zip-code field shows error (alert-danger class)
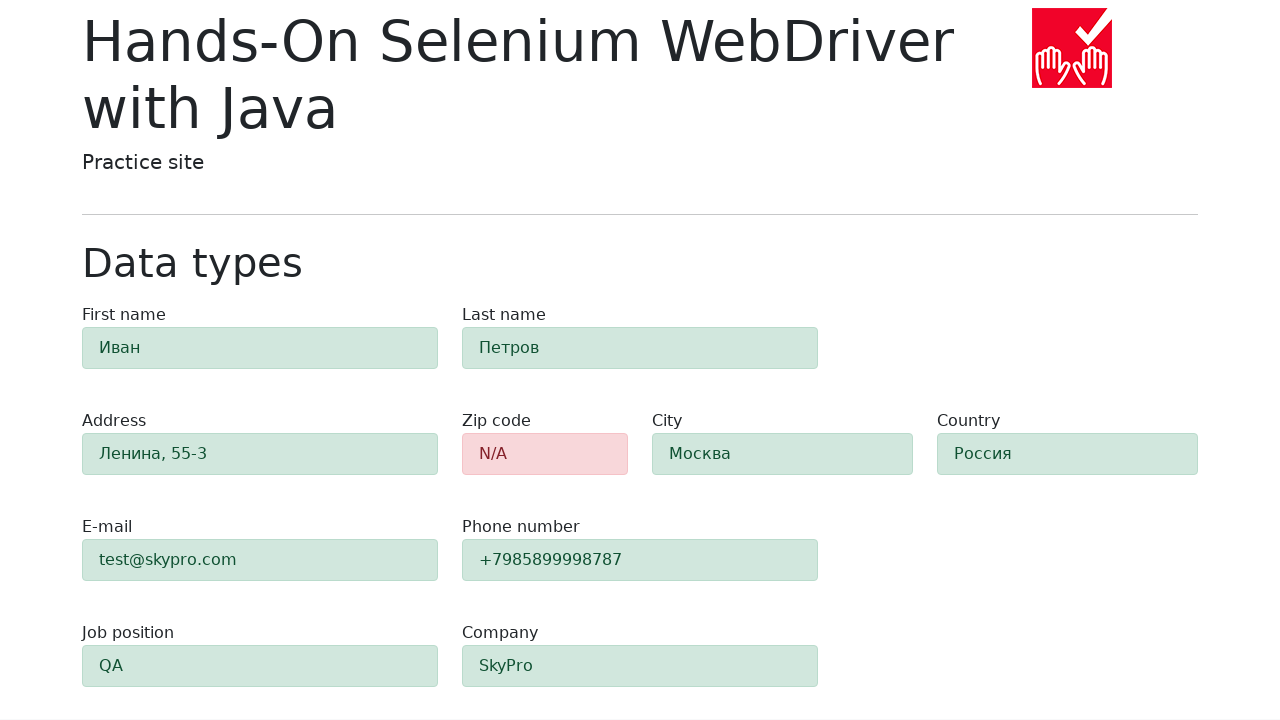

Waited for first-name validation element to be visible
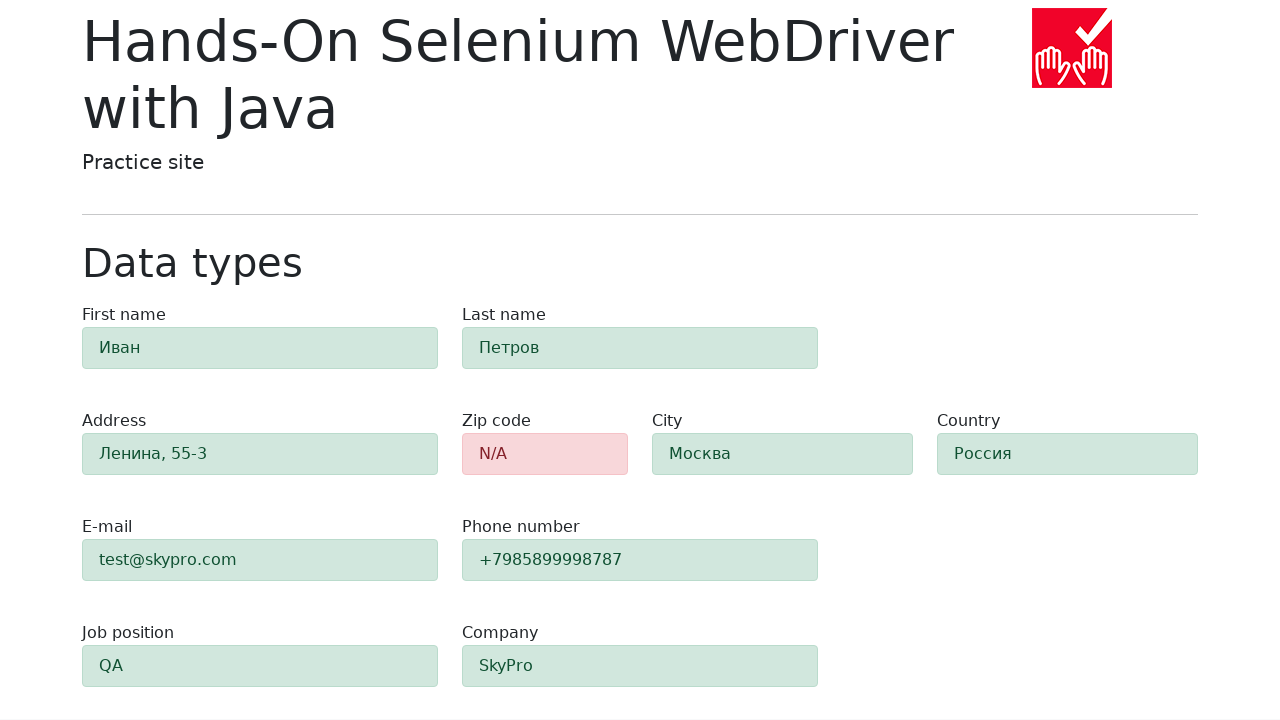

Verified first-name field shows success (alert-success class)
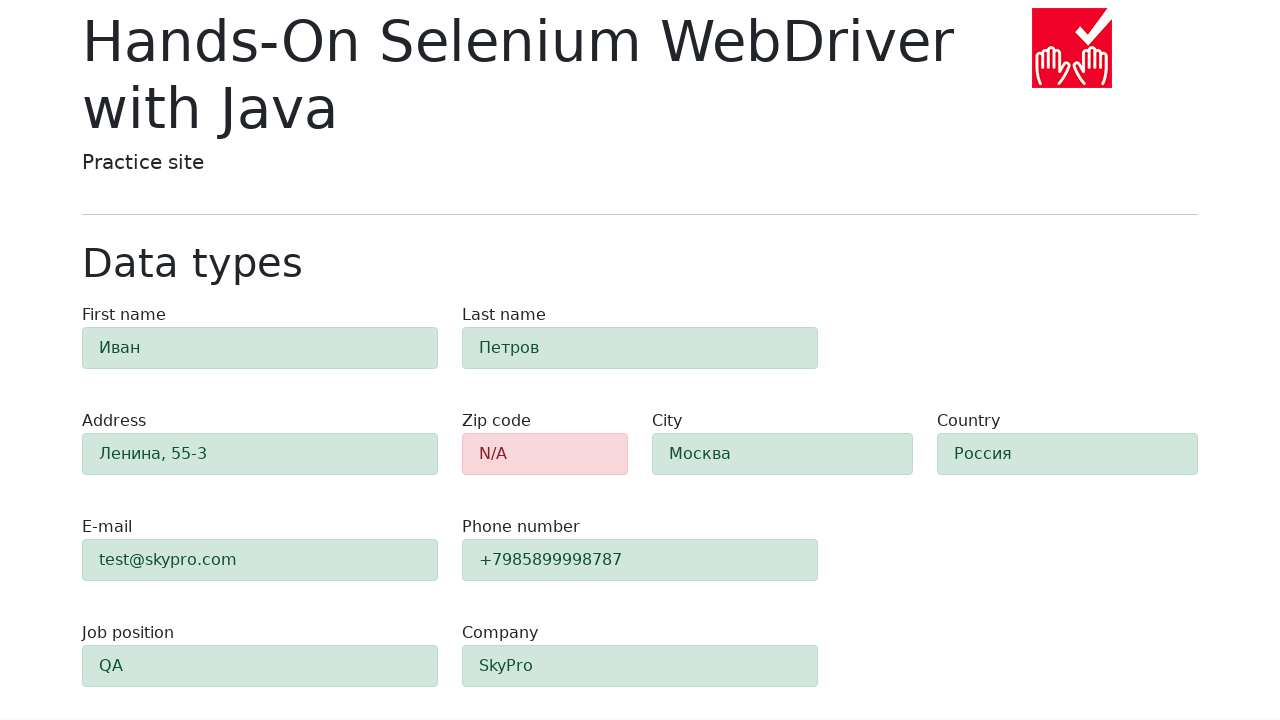

Waited for last-name validation element to be visible
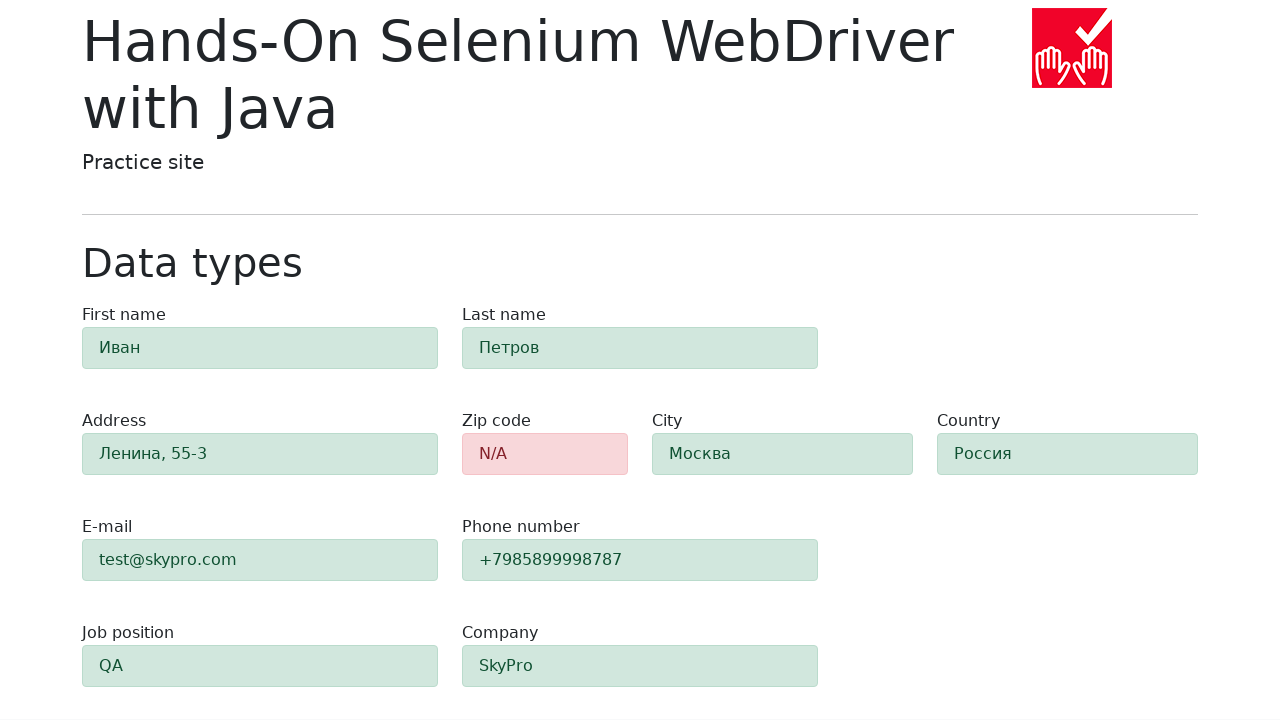

Verified last-name field shows success (alert-success class)
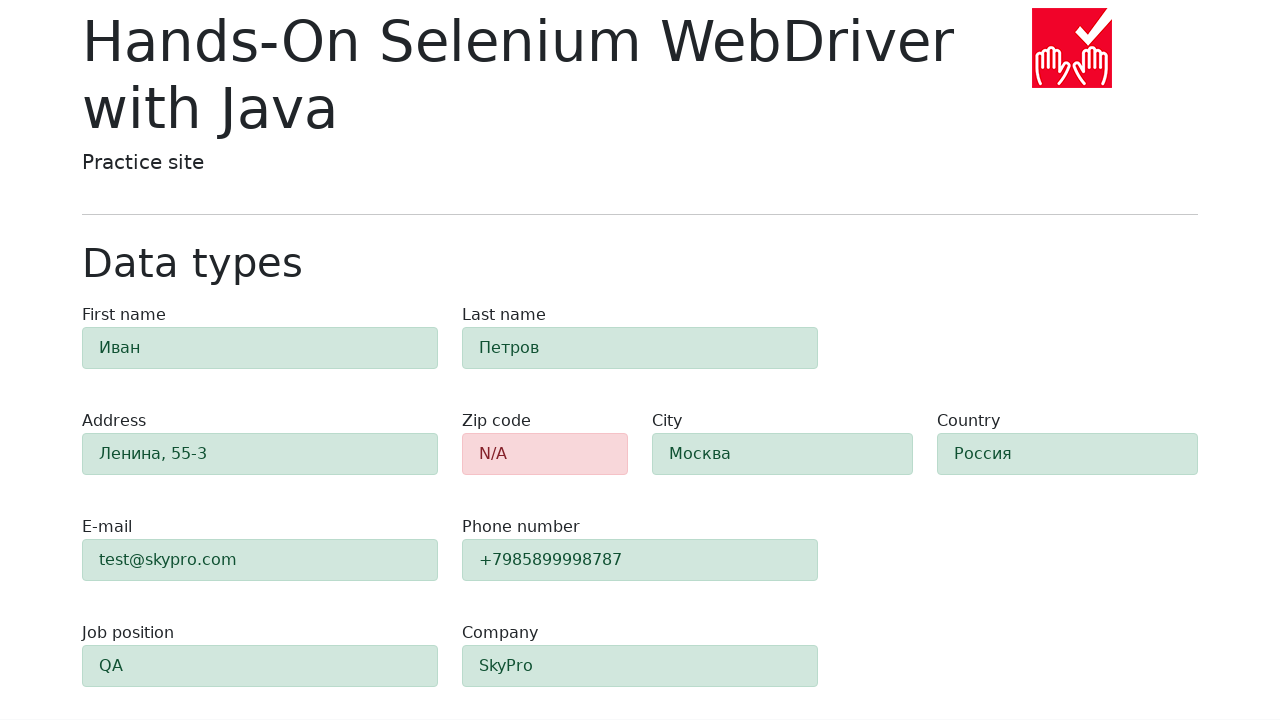

Waited for address validation element to be visible
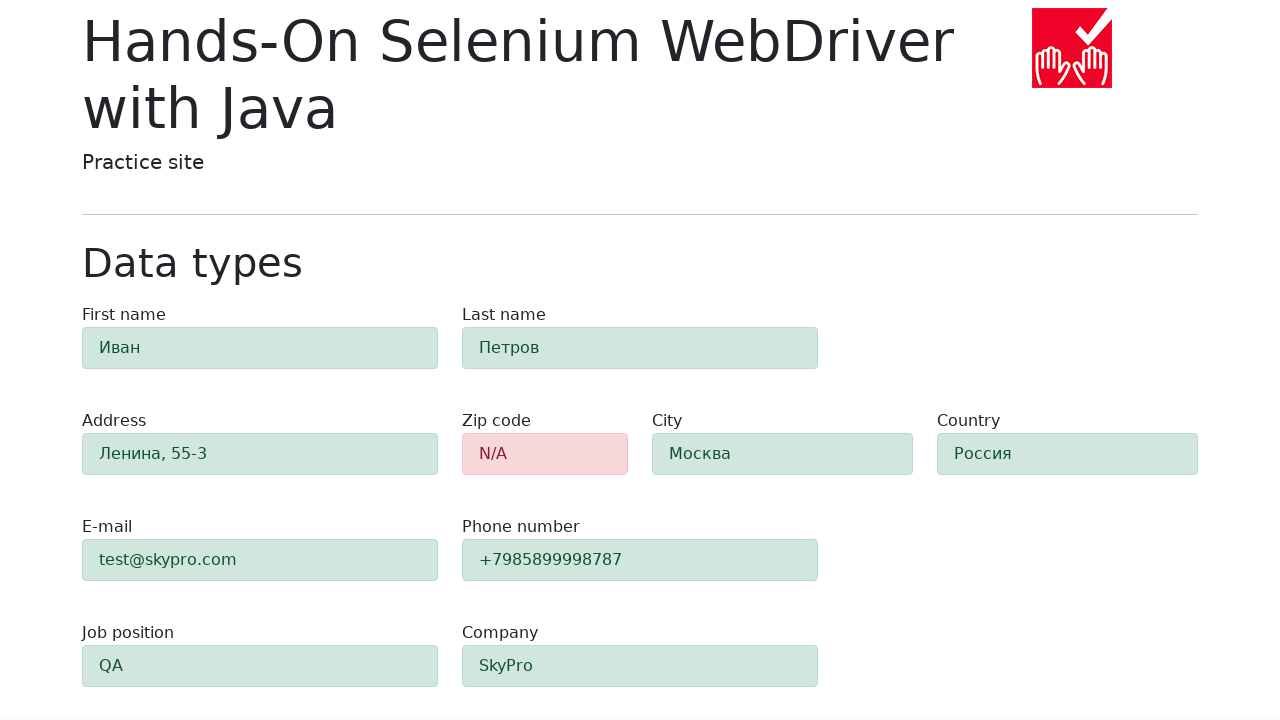

Verified address field shows success (alert-success class)
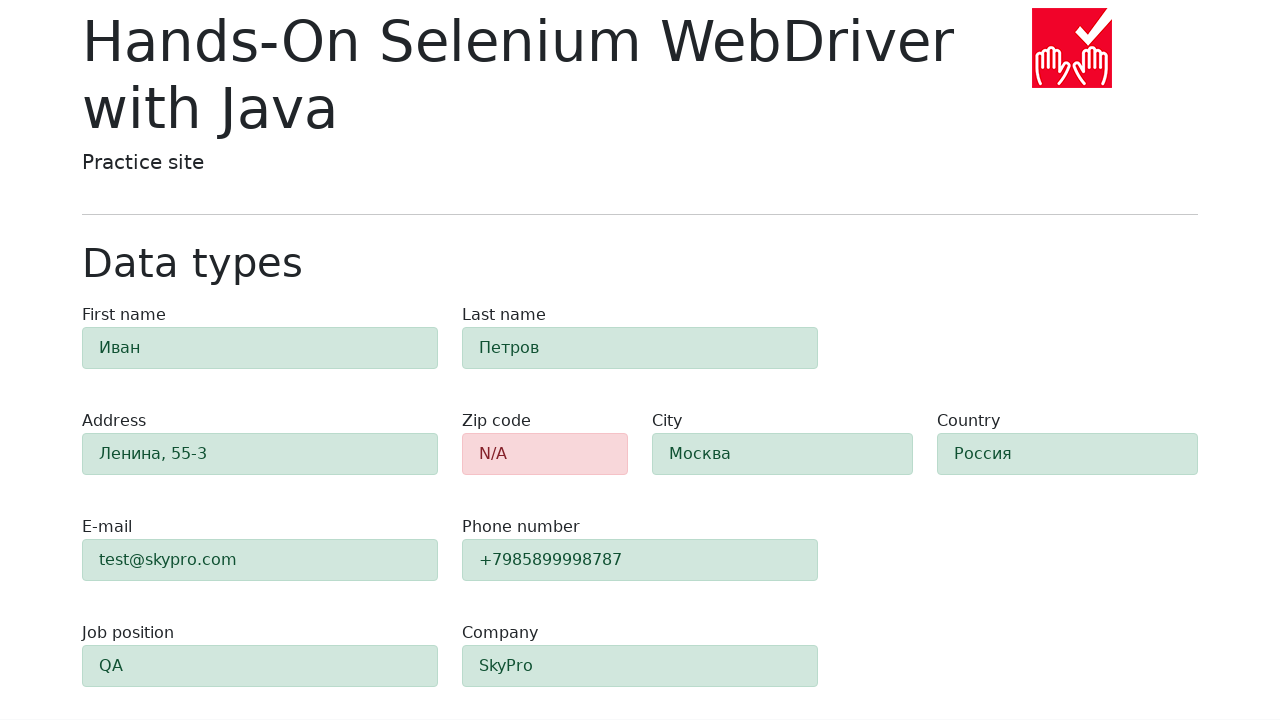

Waited for city validation element to be visible
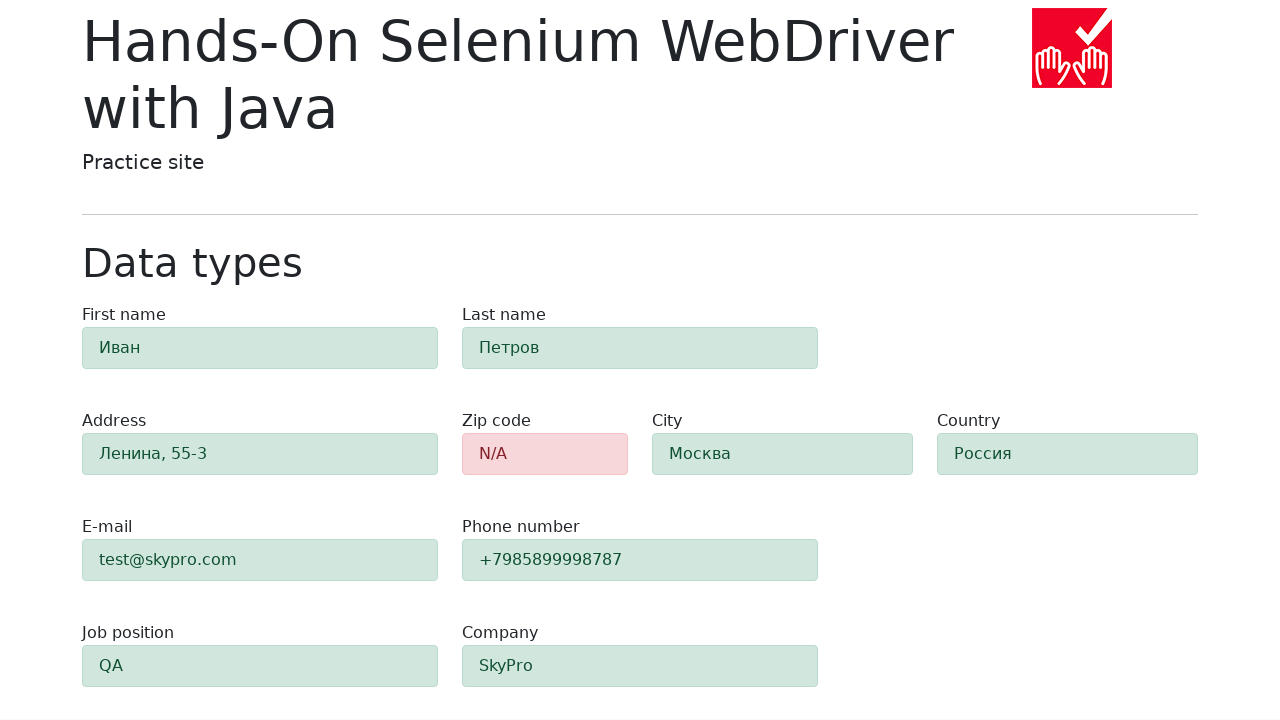

Verified city field shows success (alert-success class)
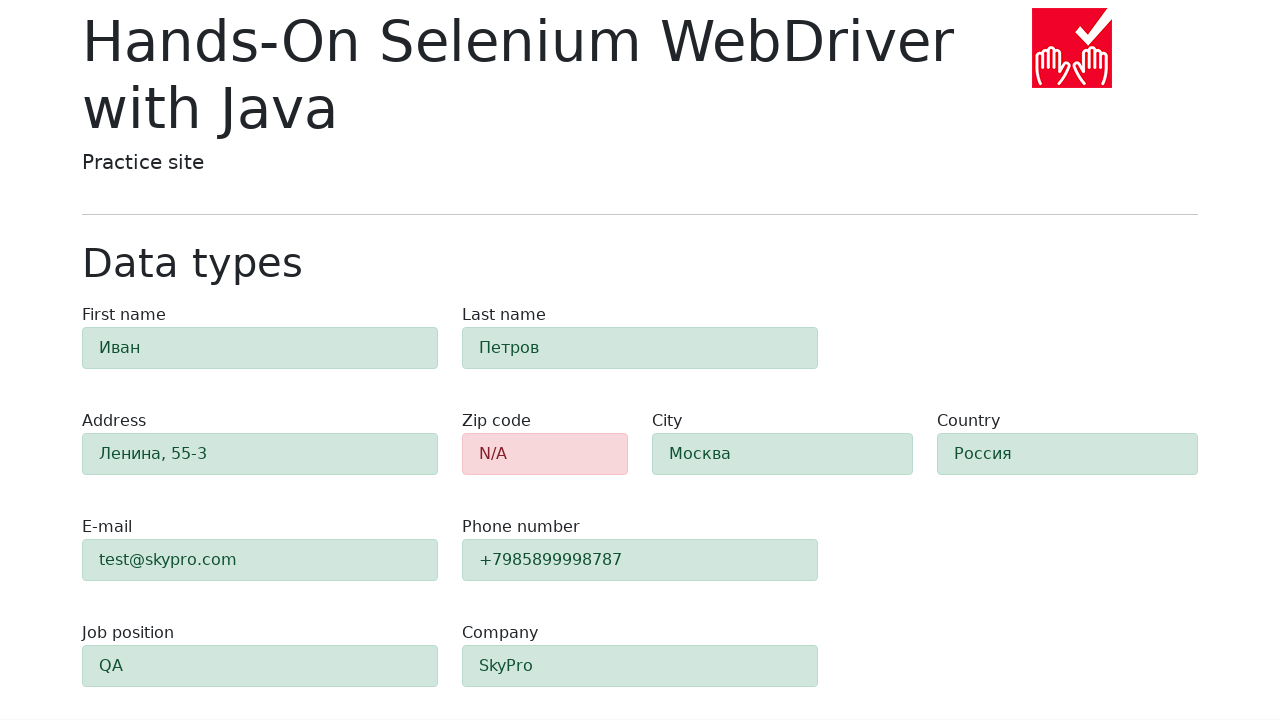

Waited for country validation element to be visible
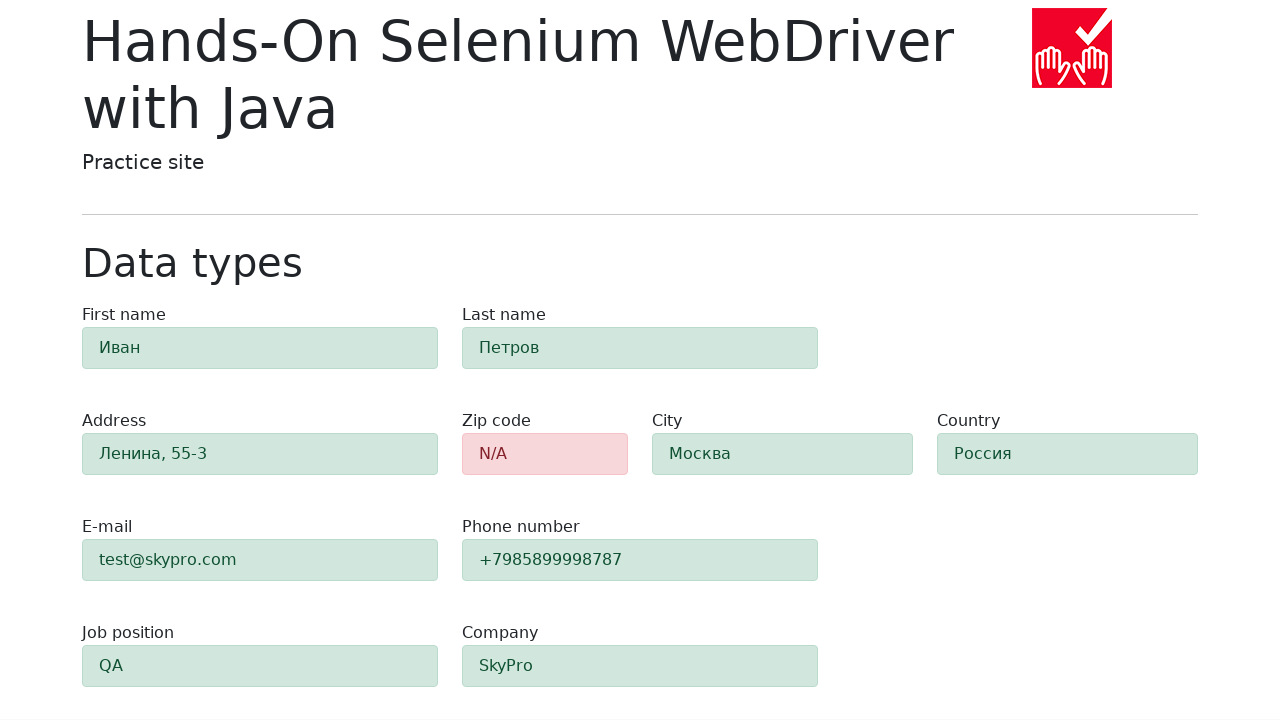

Verified country field shows success (alert-success class)
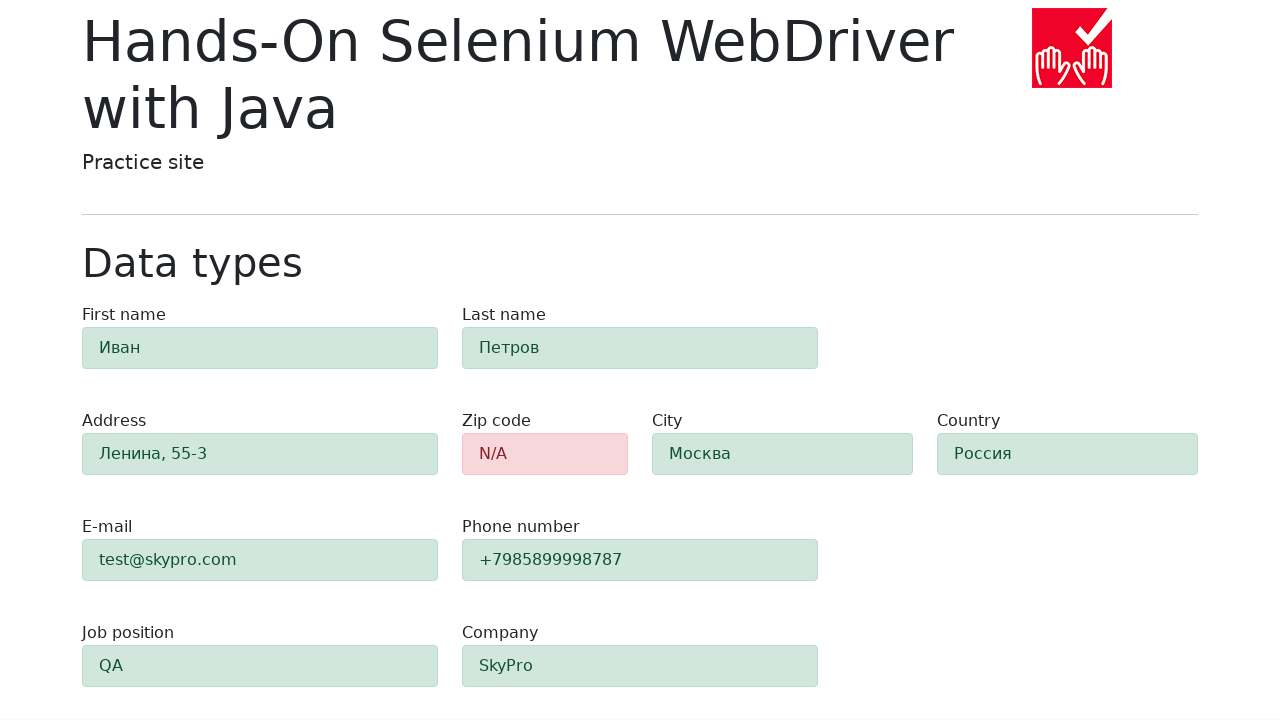

Waited for e-mail validation element to be visible
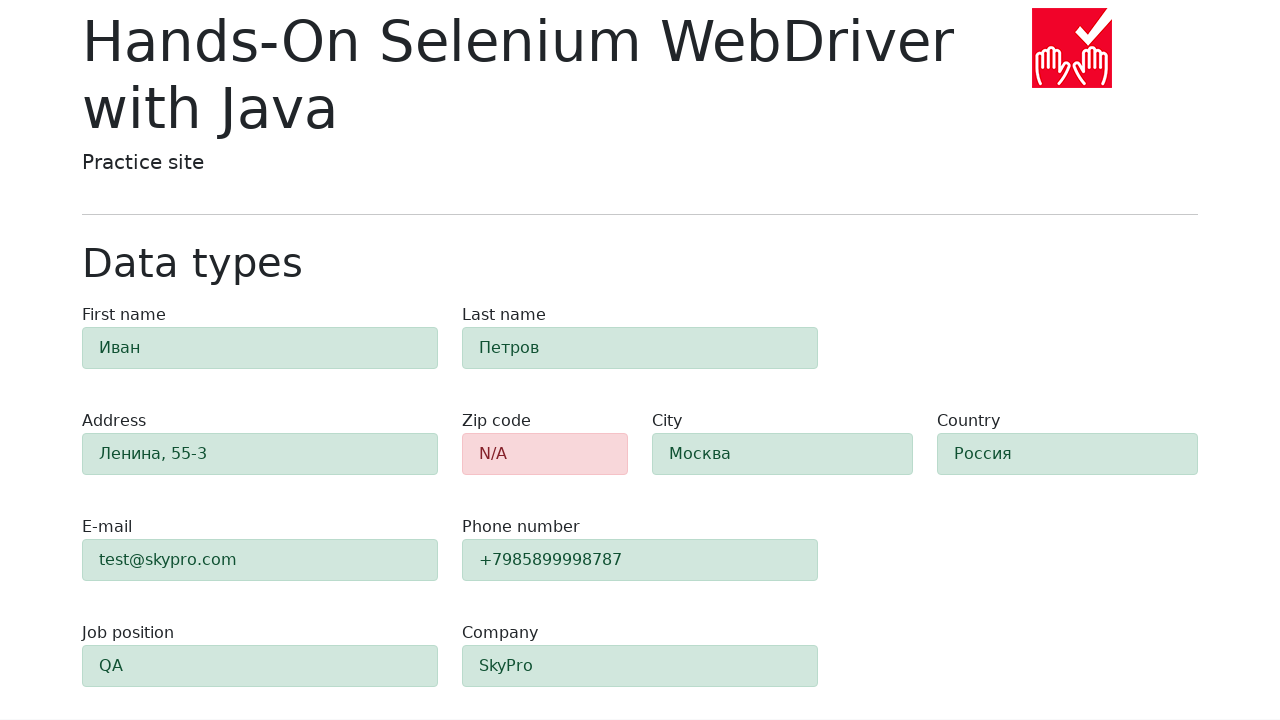

Verified e-mail field shows success (alert-success class)
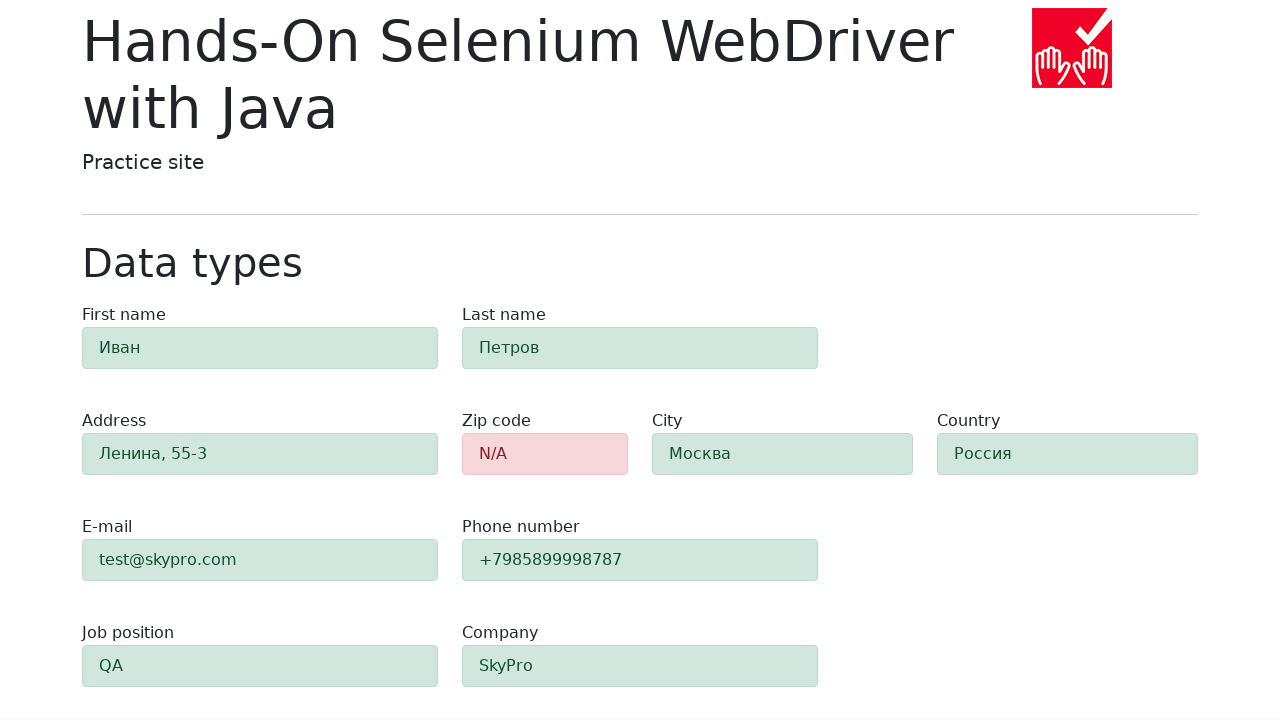

Waited for phone validation element to be visible
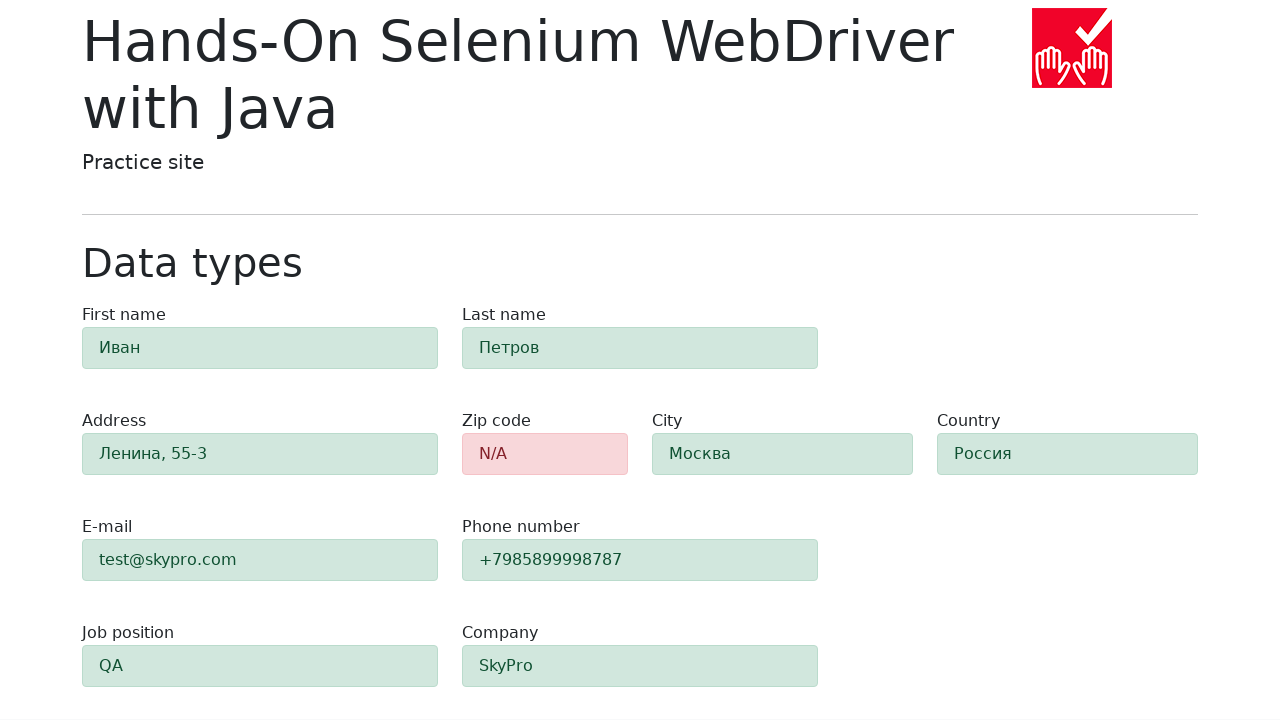

Verified phone field shows success (alert-success class)
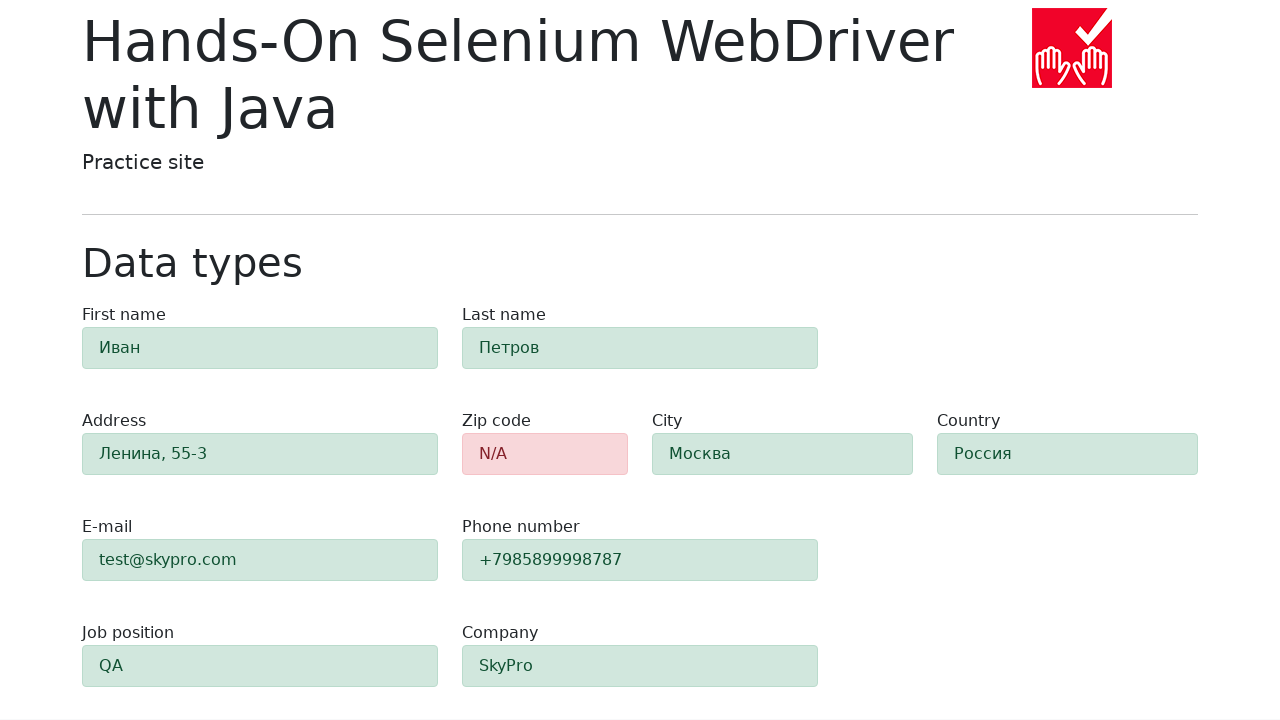

Waited for job-position validation element to be visible
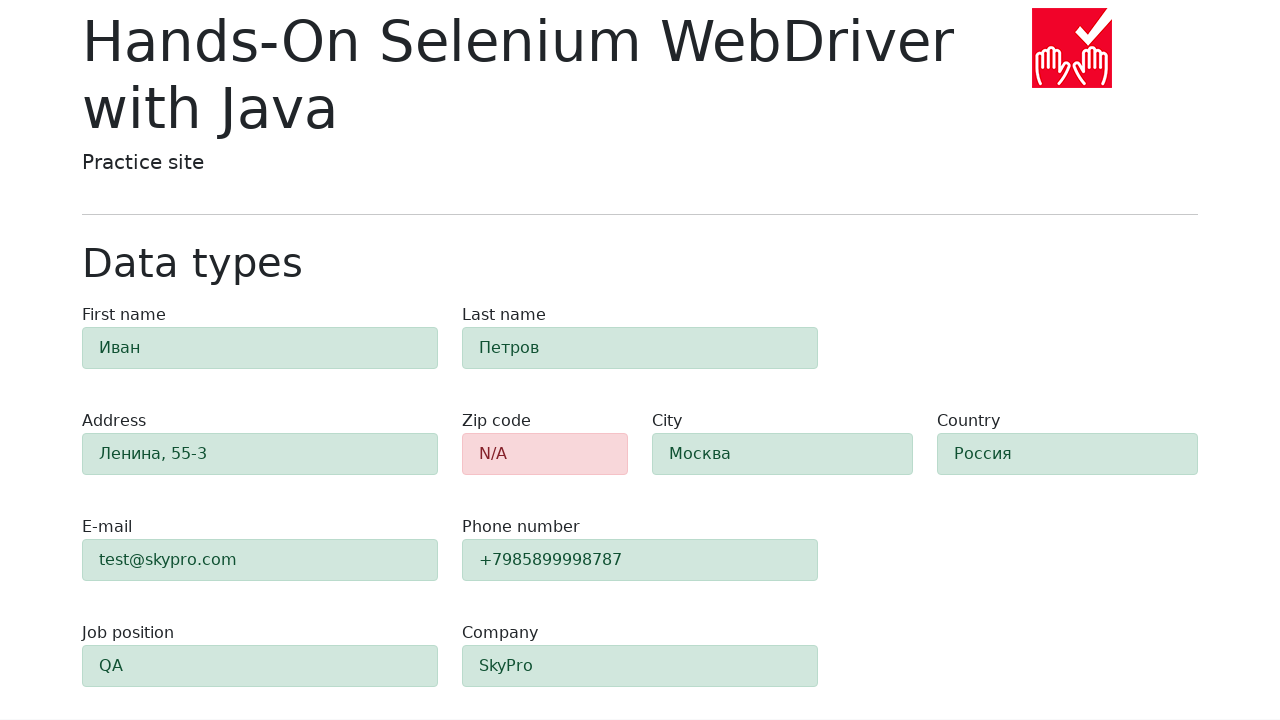

Verified job-position field shows success (alert-success class)
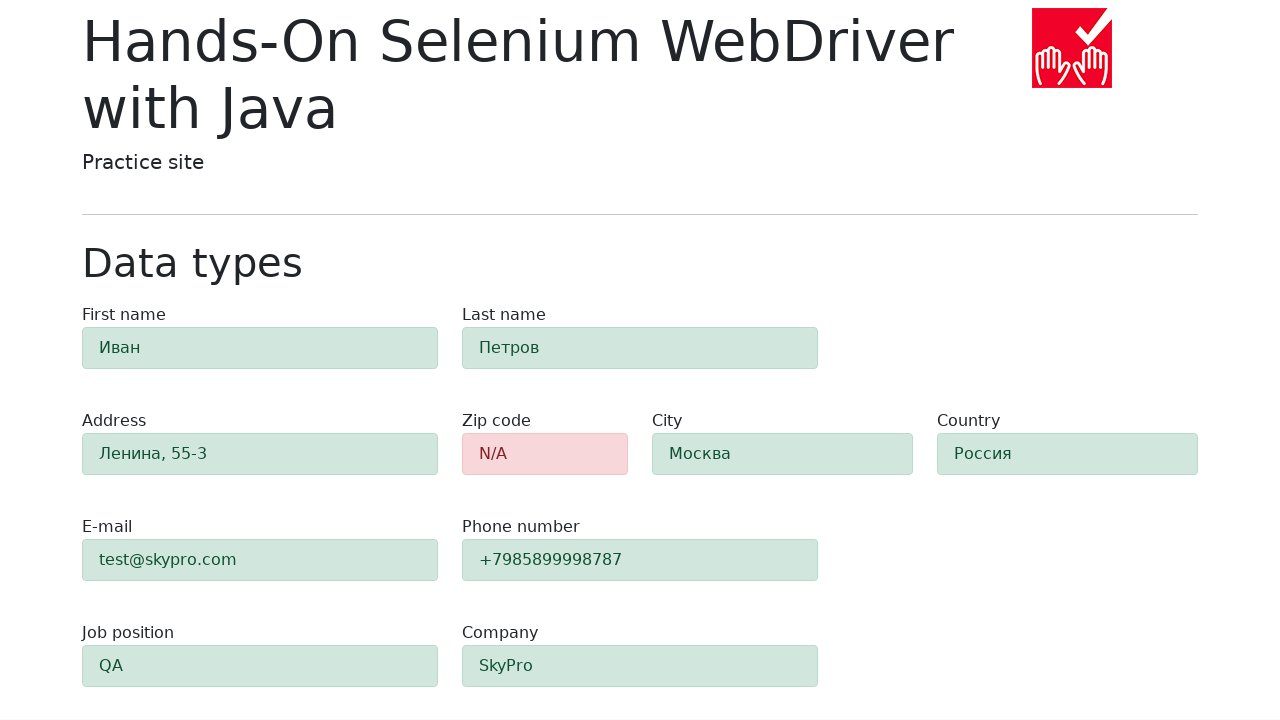

Waited for company validation element to be visible
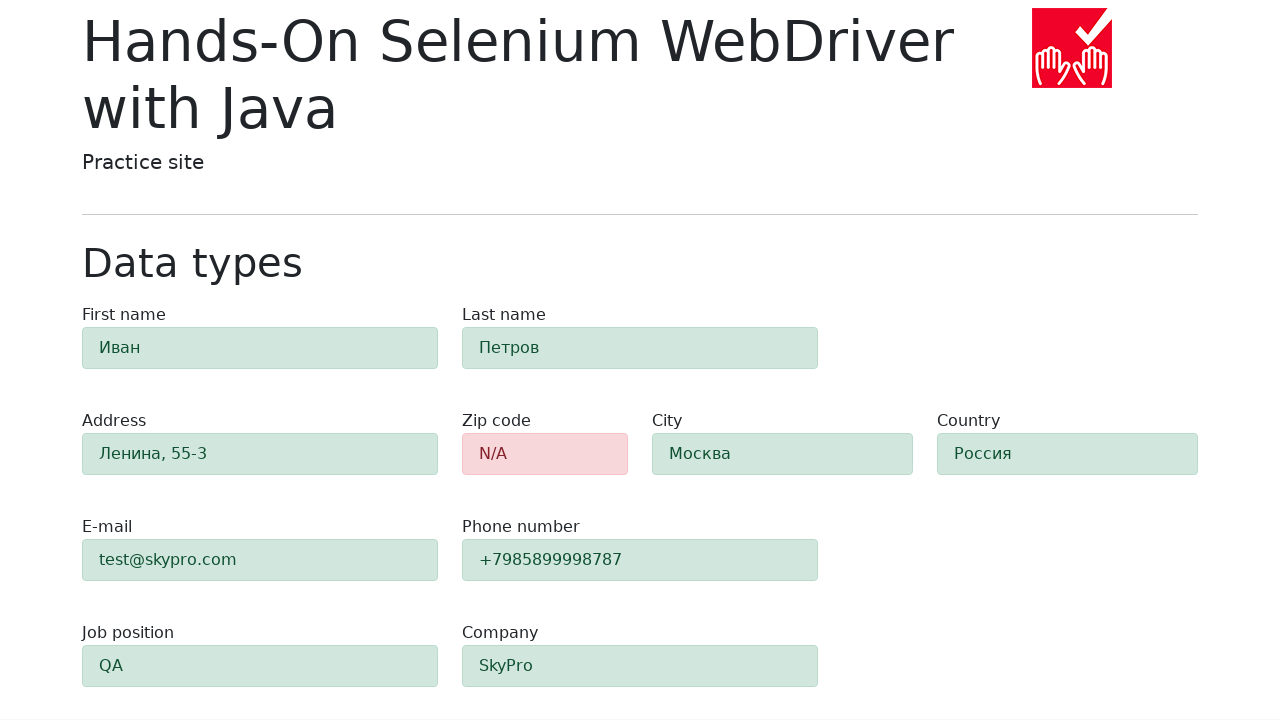

Verified company field shows success (alert-success class)
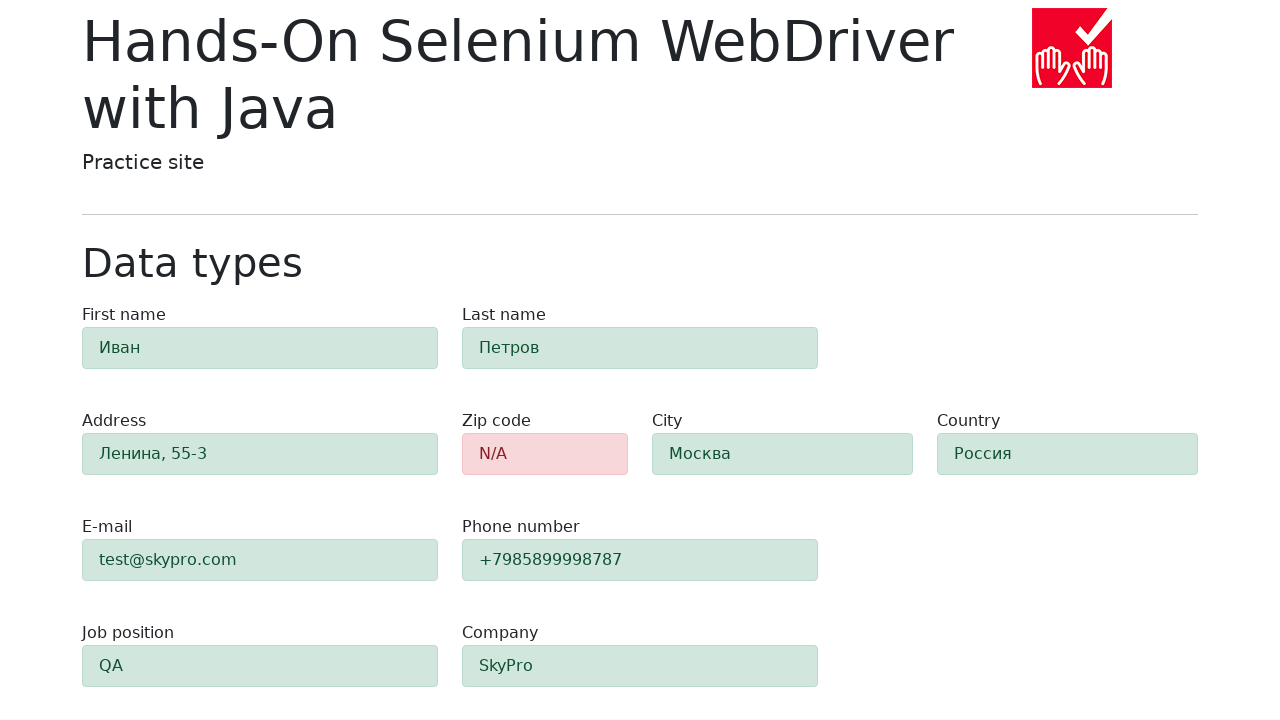

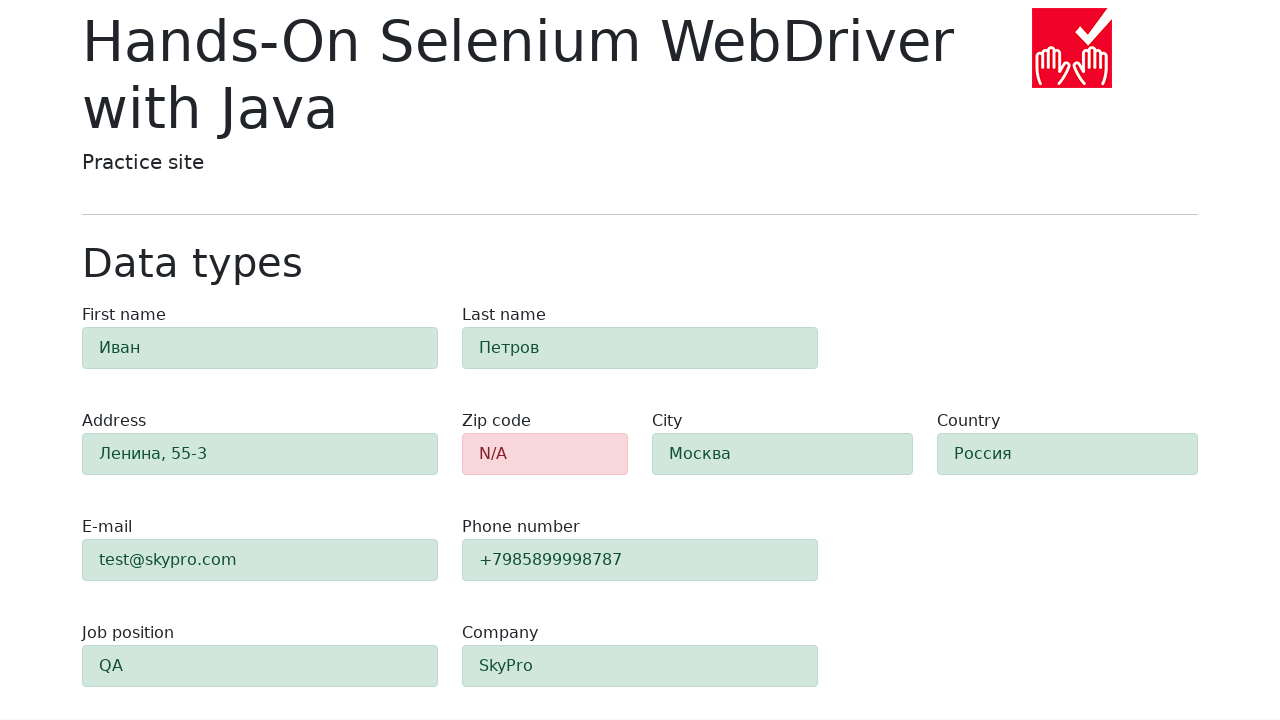